Tests the full name text box by entering a name, submitting the form, and verifying the output displays the entered name

Starting URL: https://demoqa.com/text-box

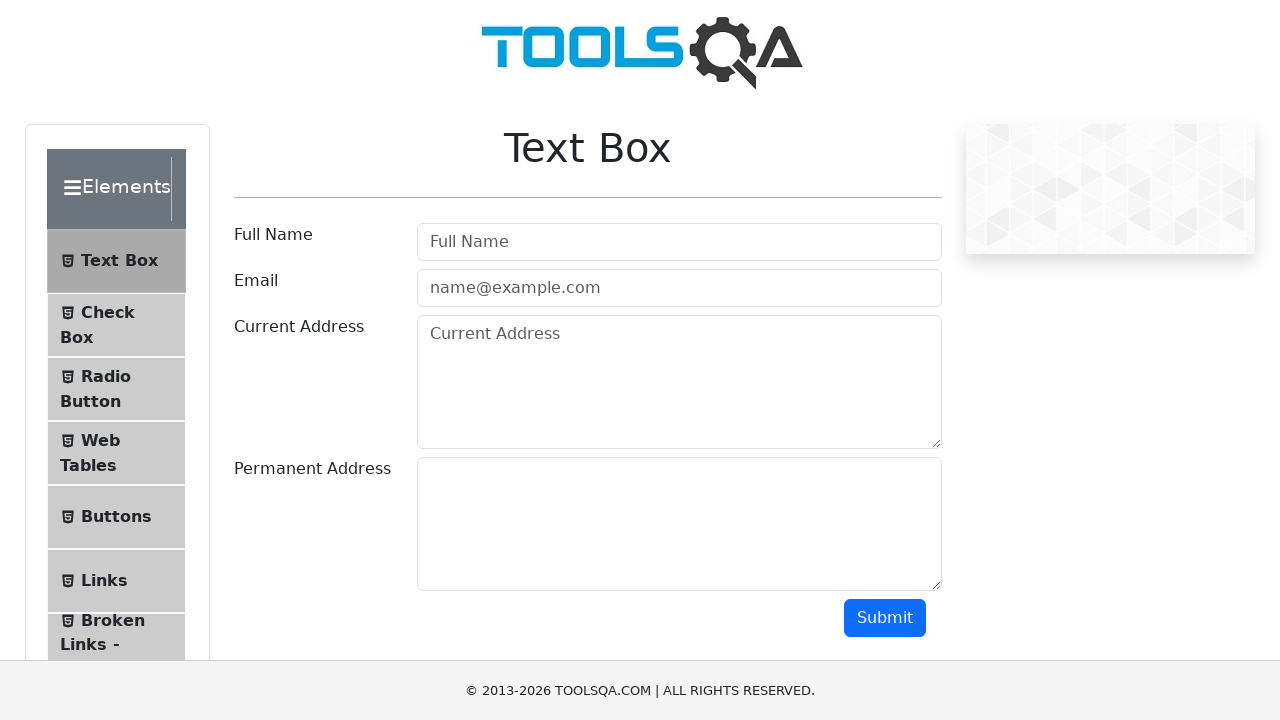

Filled full name field with 'Oleksandr' on #userName
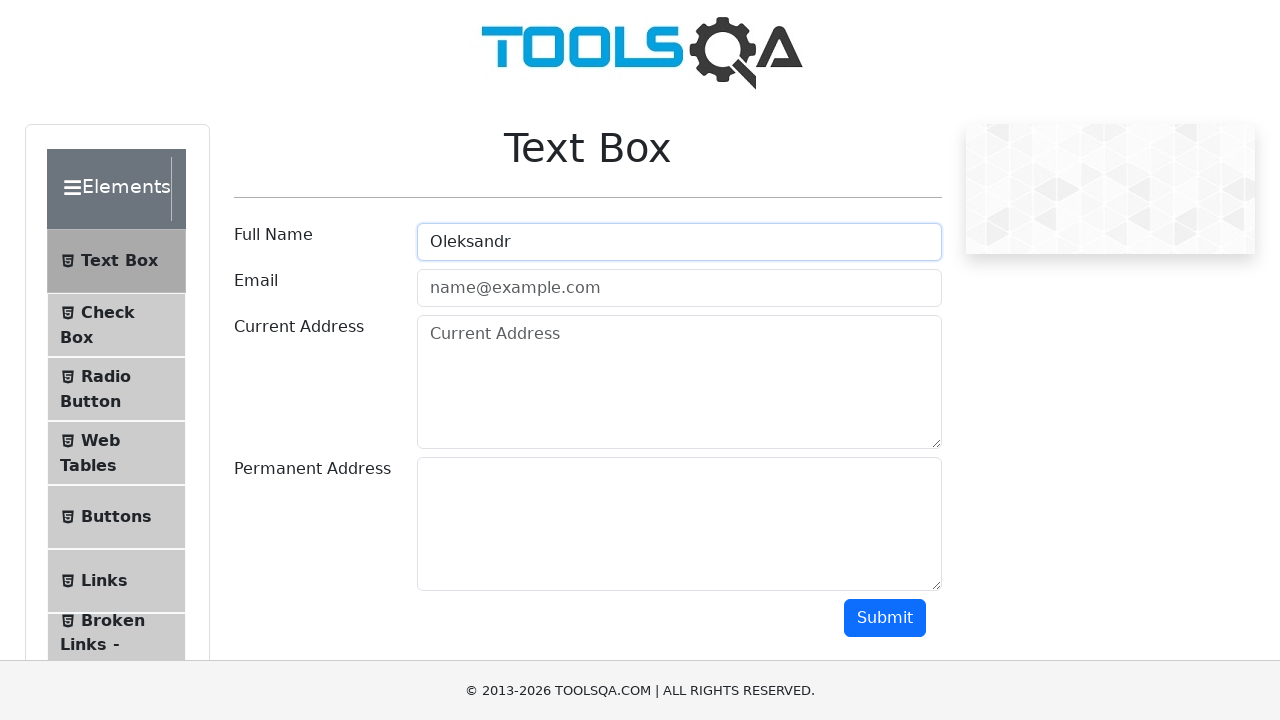

Clicked submit button to submit the form at (885, 618) on #submit
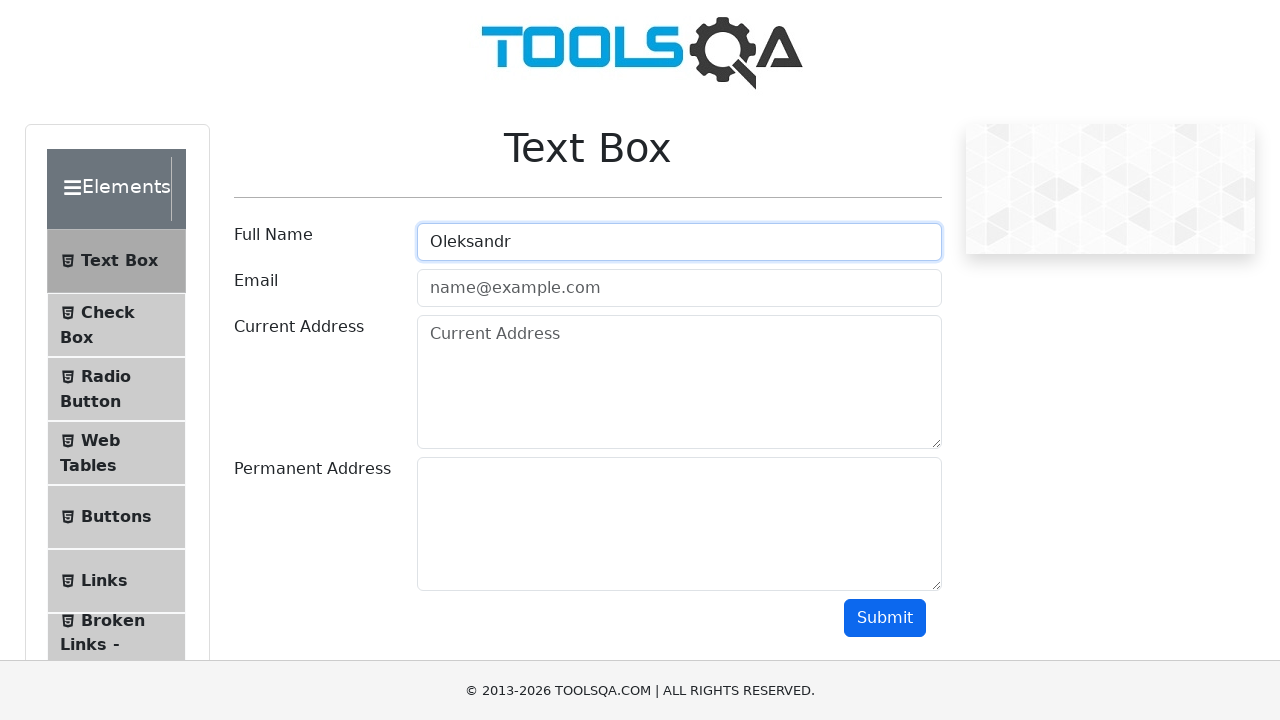

Output name field loaded and is visible
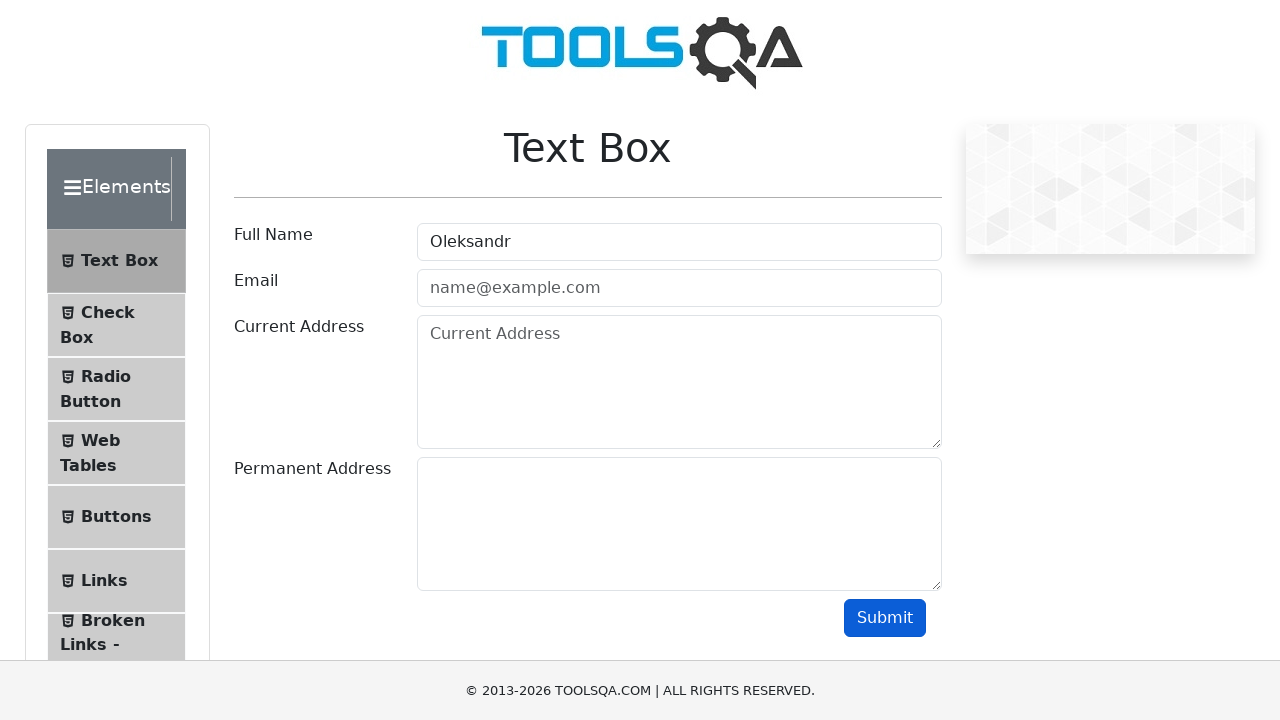

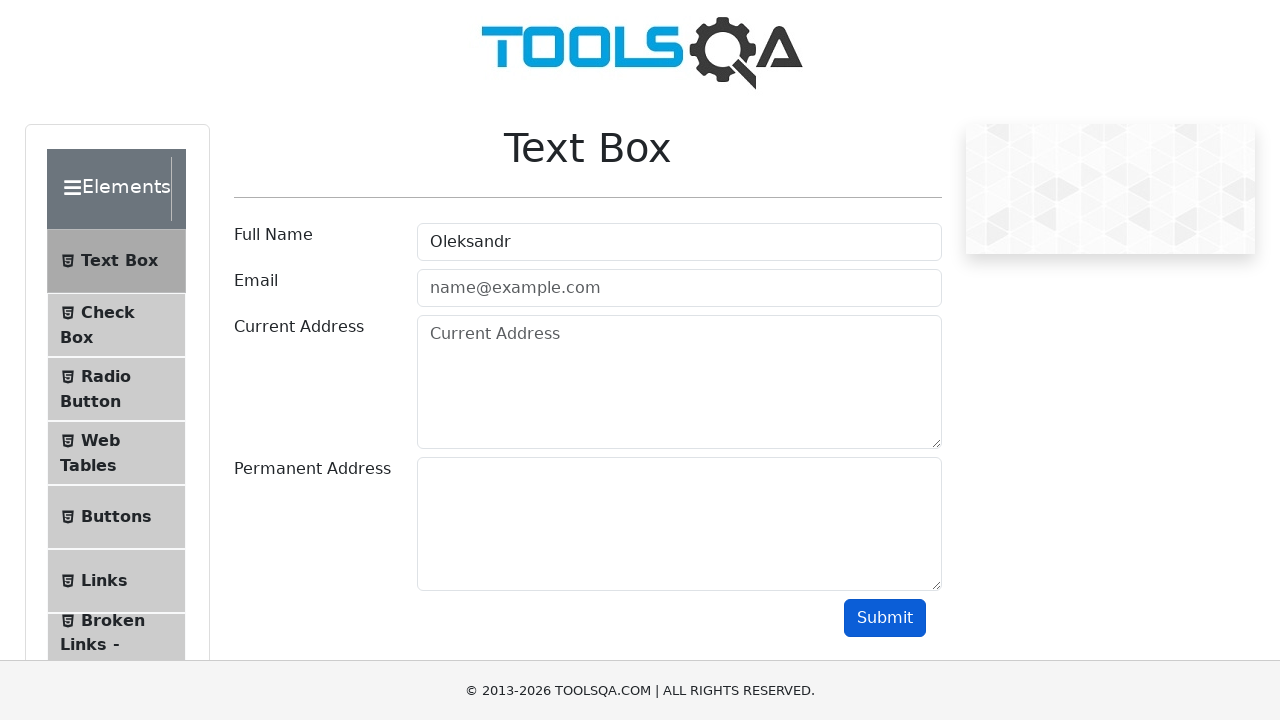